Tests a math calculation form by reading two numbers from the page, calculating their sum, selecting the result from a dropdown menu, and submitting the form

Starting URL: http://suninjuly.github.io/selects1.html

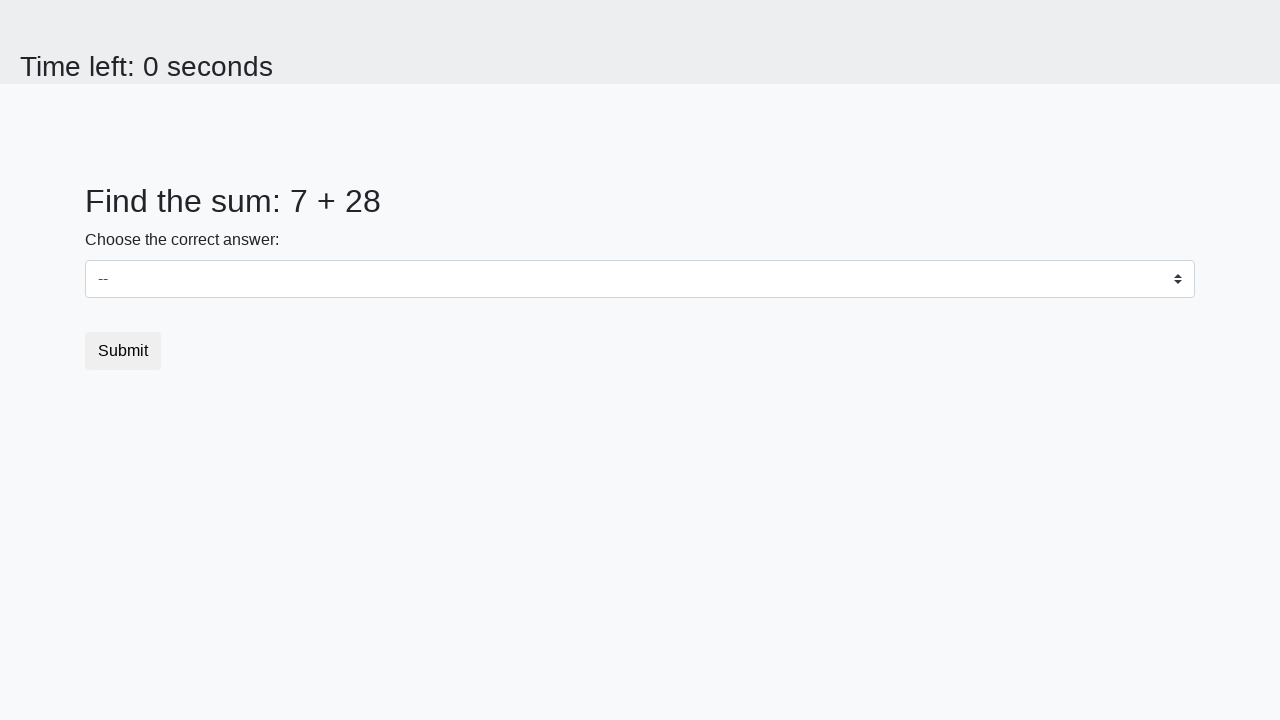

Read first number from page
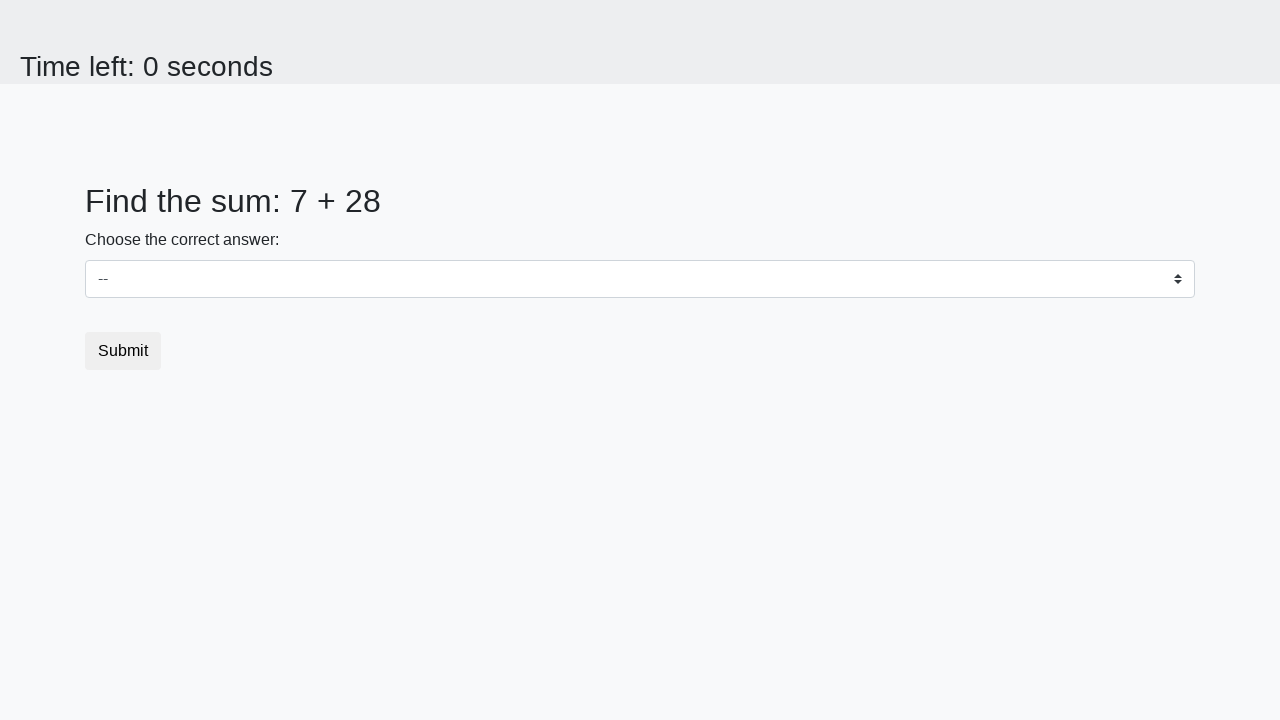

Read second number from page
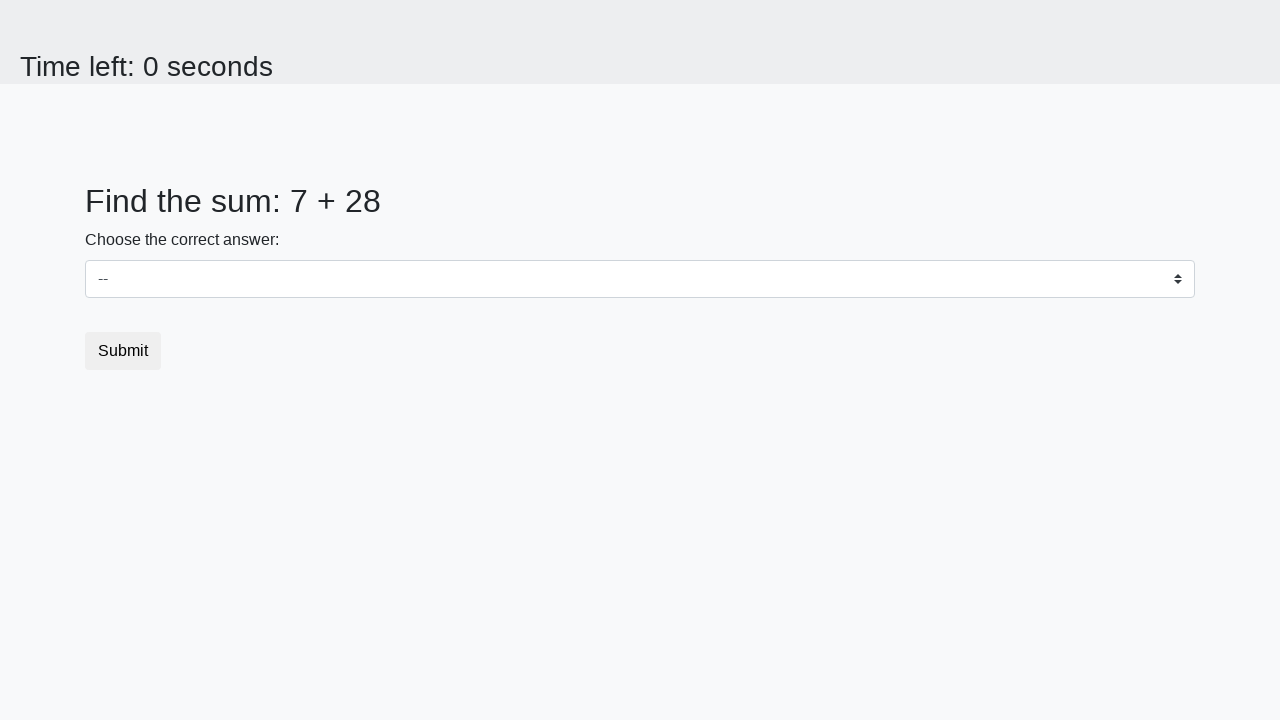

Calculated sum: 35
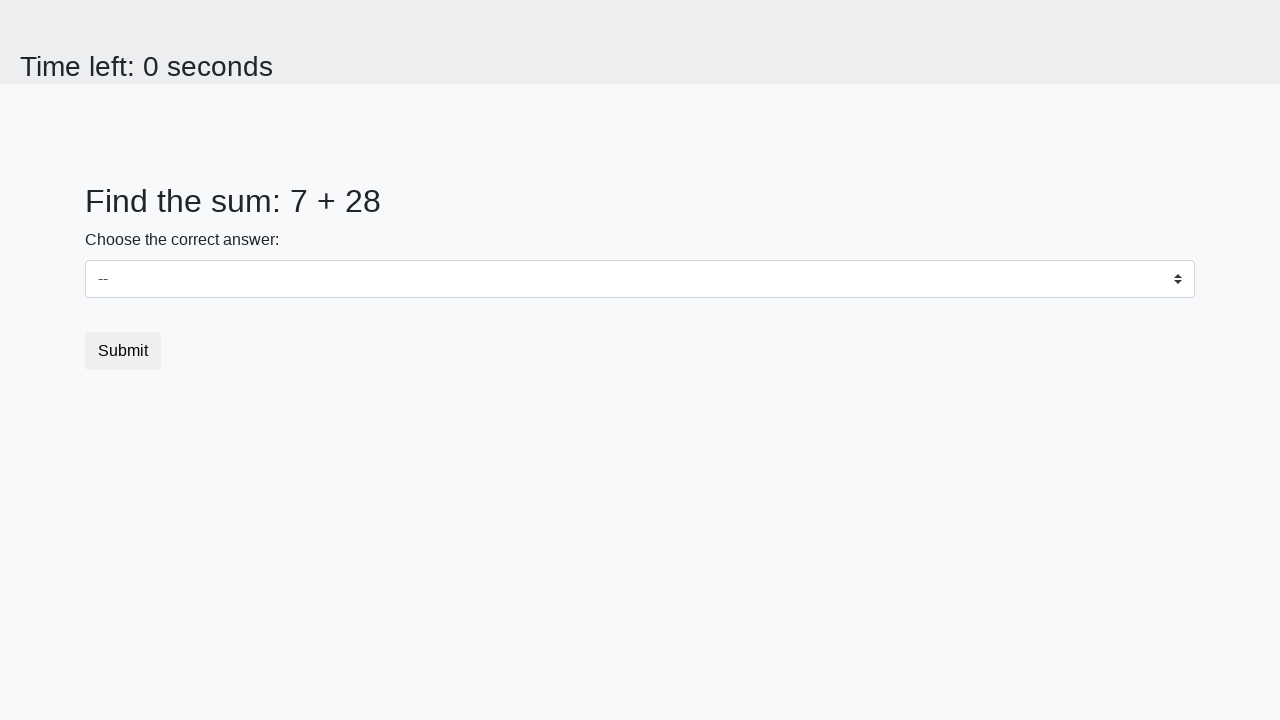

Selected result '35' from dropdown menu on #dropdown
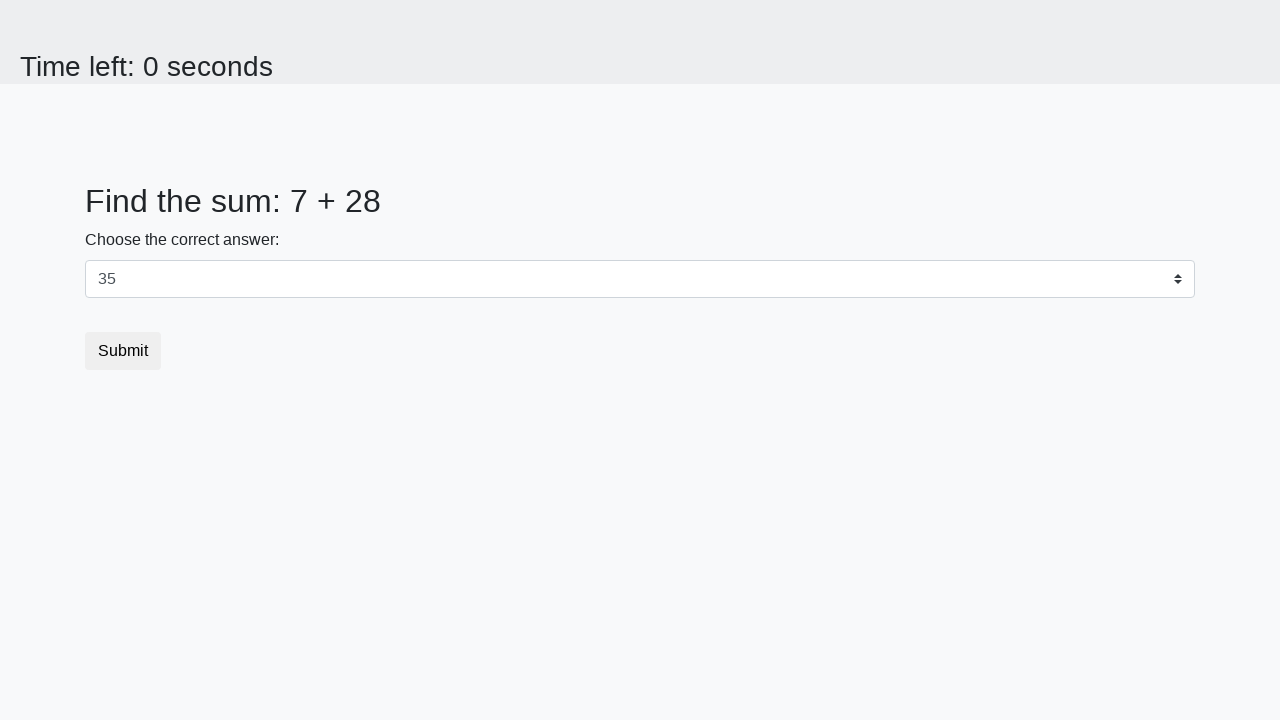

Clicked submit button at (123, 351) on button.btn
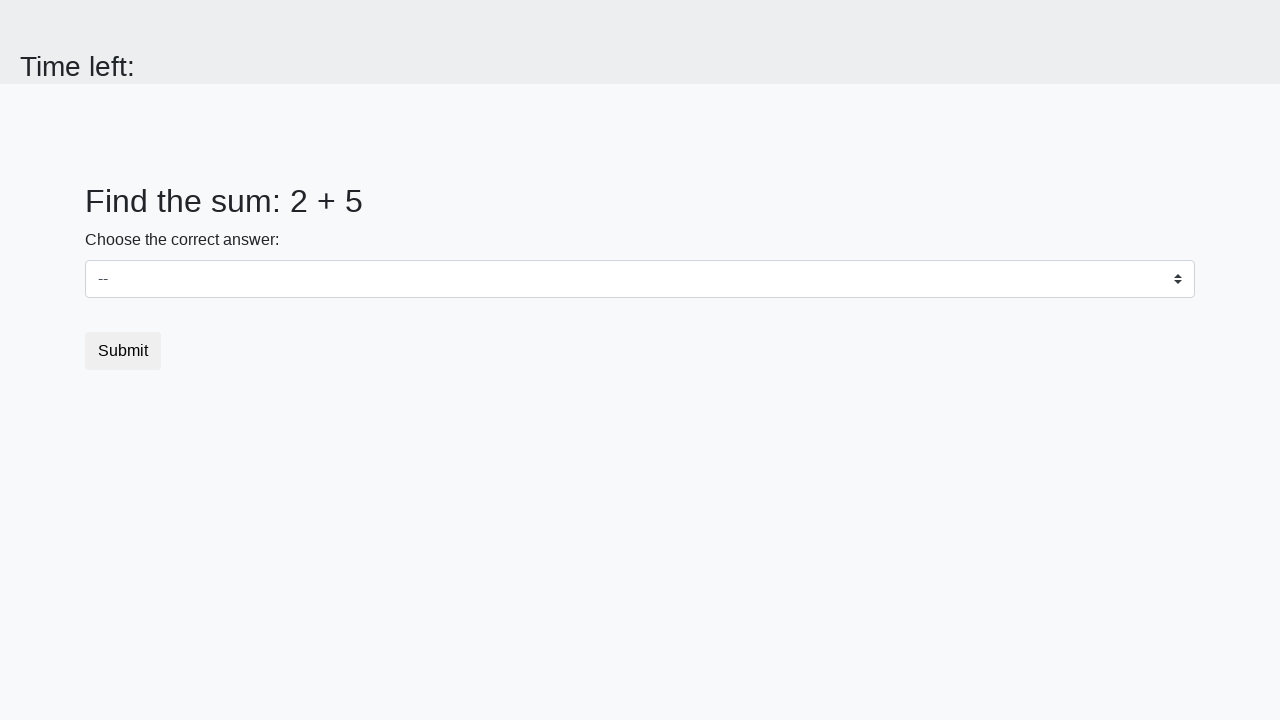

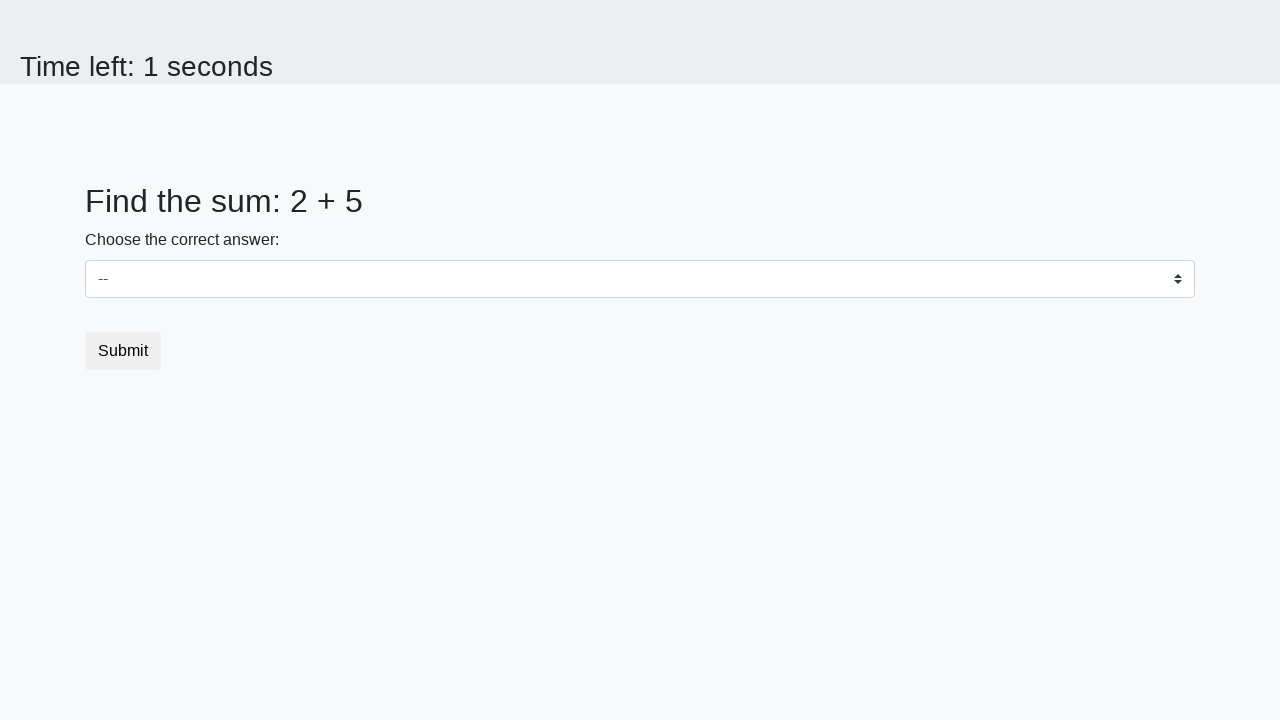